Tests iframe handling by switching to an iframe and clicking on a select navigation element

Starting URL: https://www.hyrtutorials.com/p/frames-practice.html

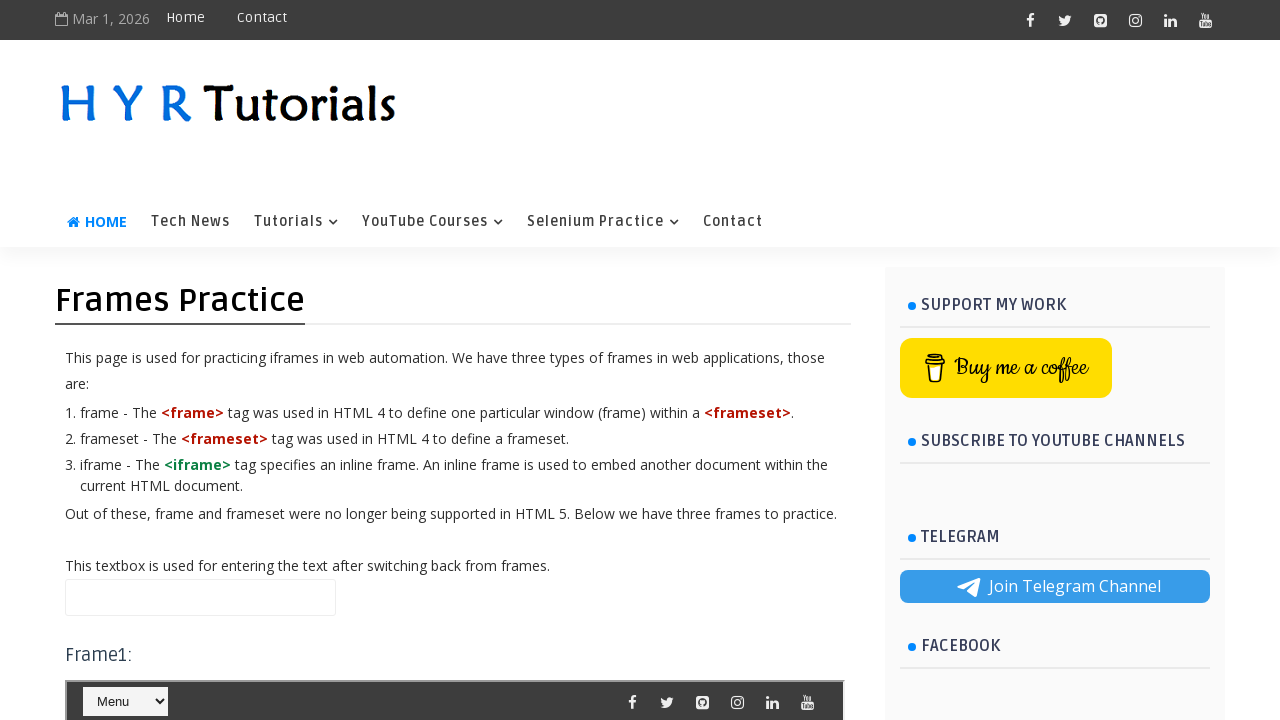

Located iframe with id 'frm1'
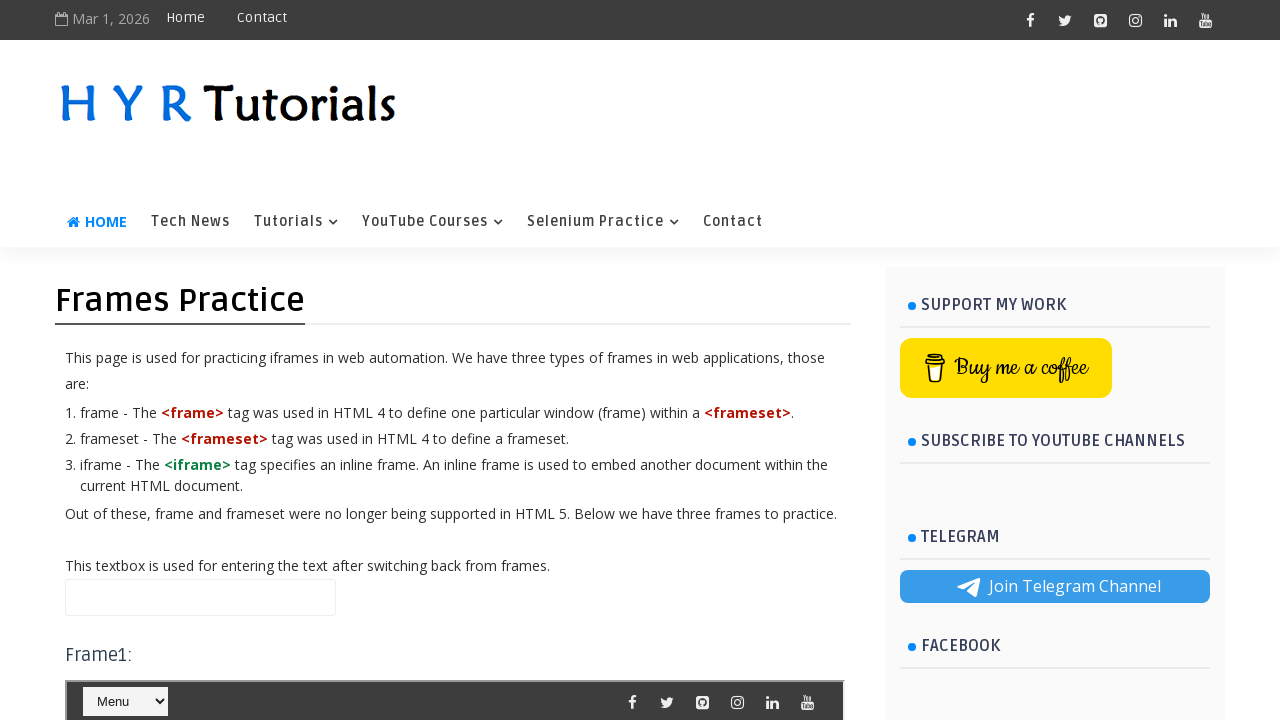

Clicked on select navigation element within iframe at (125, 702) on #frm1 >> internal:control=enter-frame >> #selectnav2
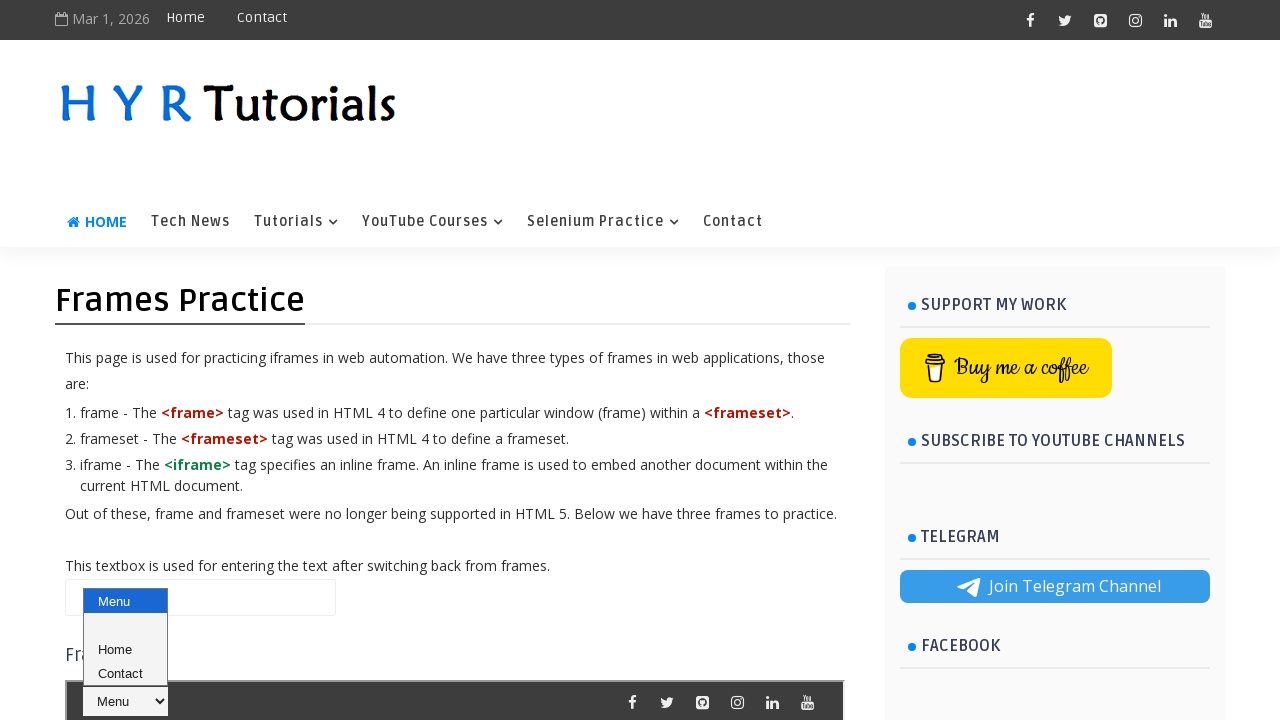

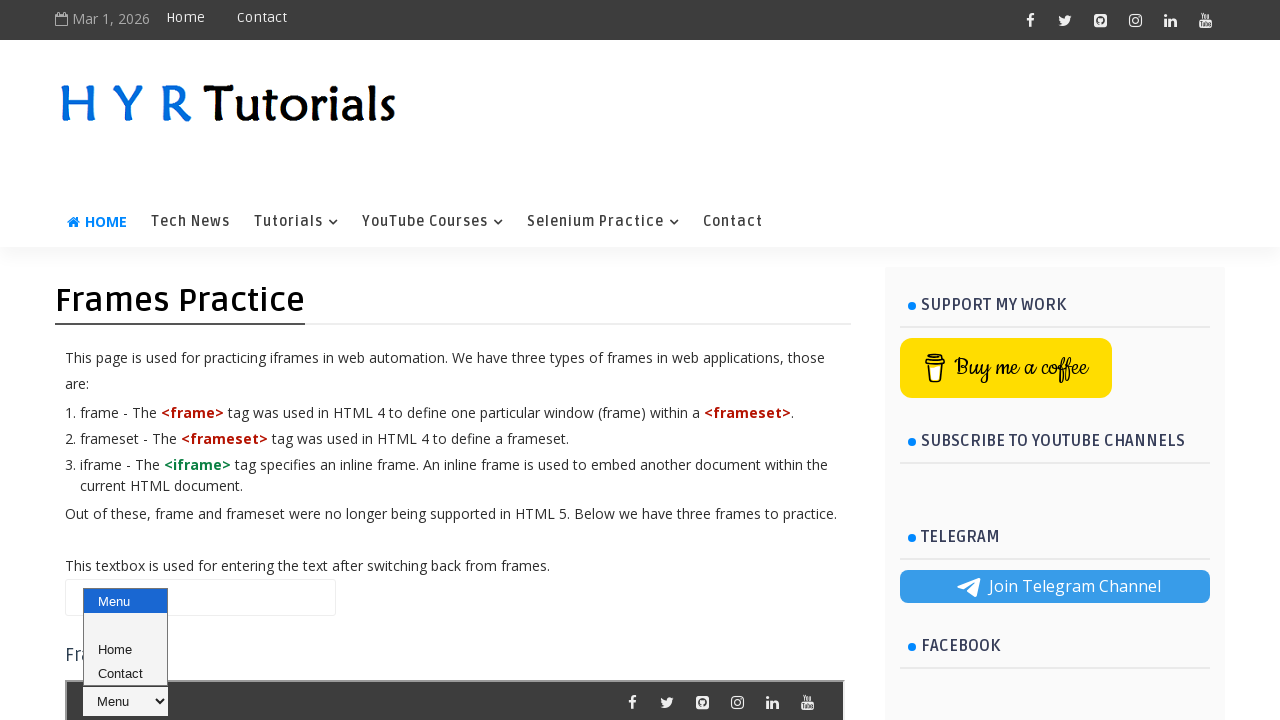